Navigates to a Taipei bus route information page, waits for the page to load, executes a JavaScript function to update the dynamic data, and verifies that bus station information is displayed.

Starting URL: https://pda5284.gov.taipei/MQS/route.jsp?rid=17869

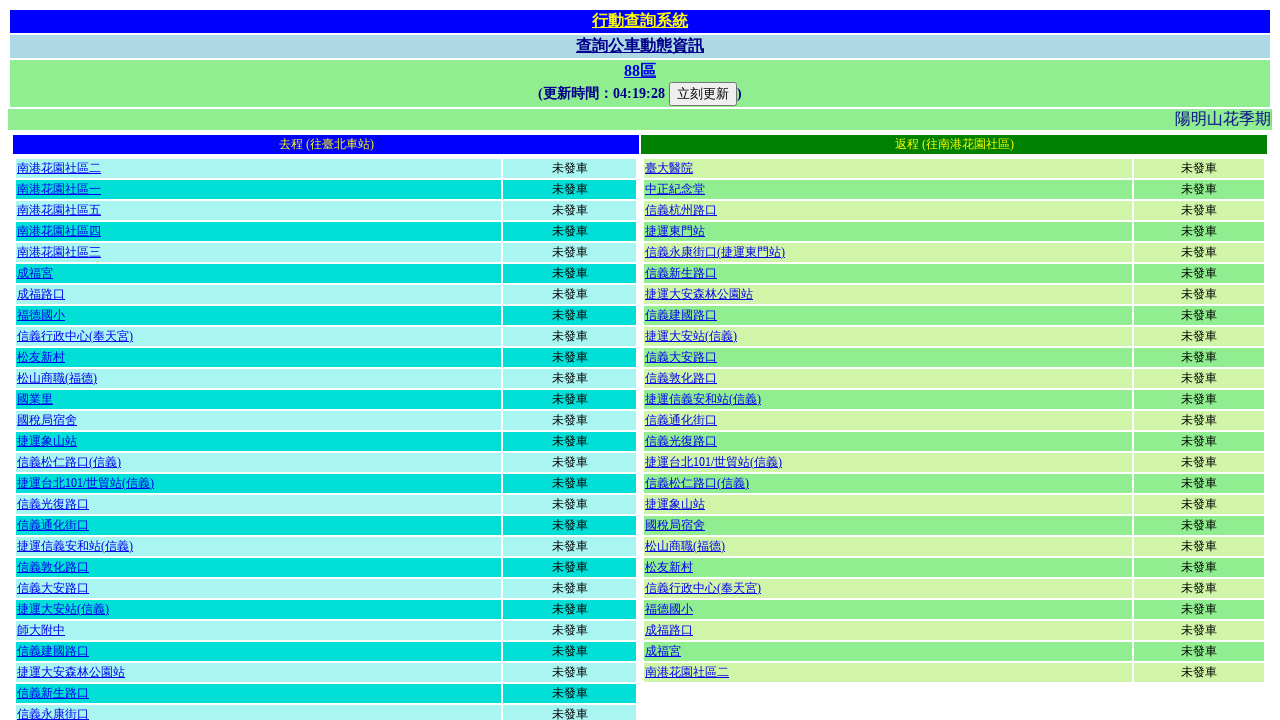

Waited for update time element to appear, indicating page has loaded
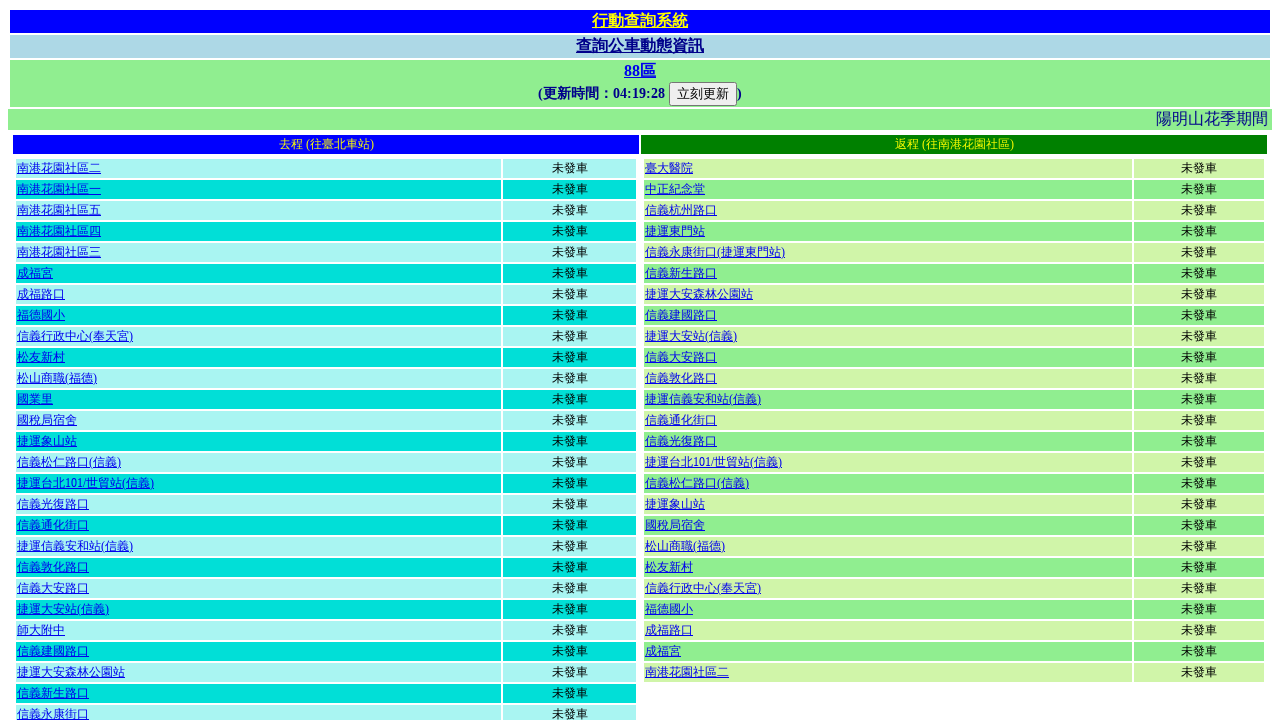

Executed JavaScript function queryDyna() to update dynamic data
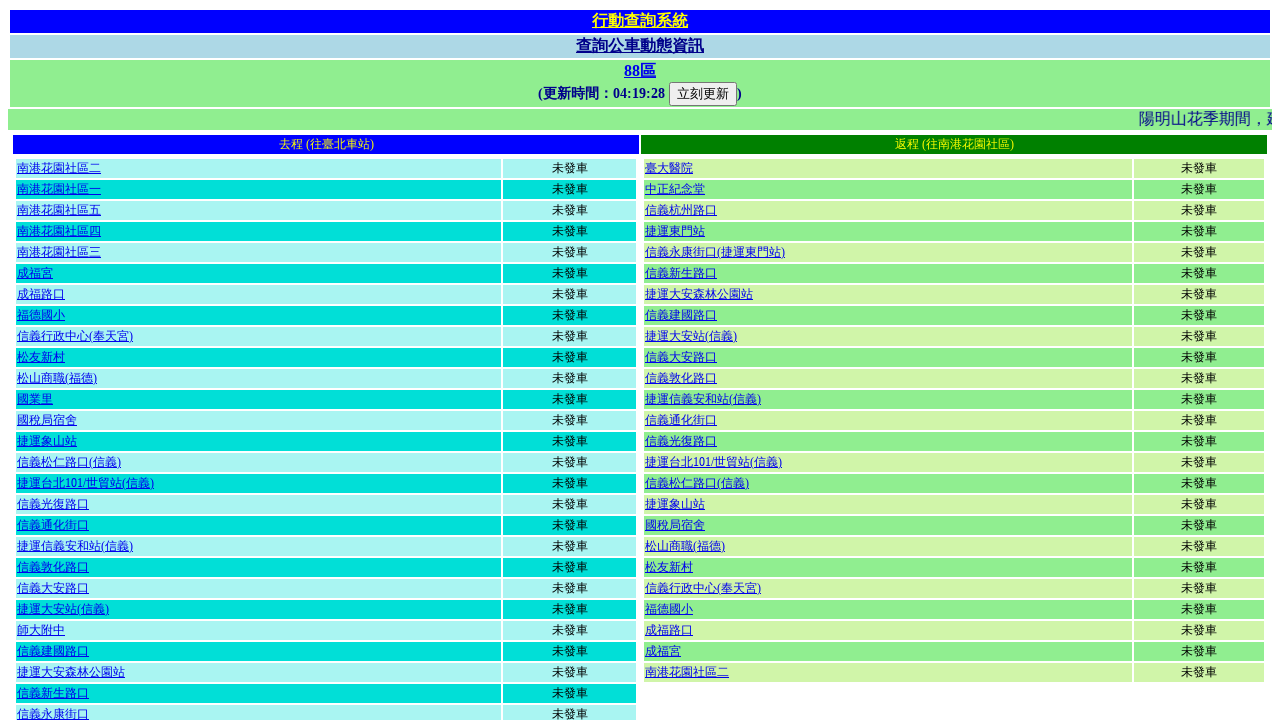

Waited for station link '中正紀念堂' to appear, confirming data has updated
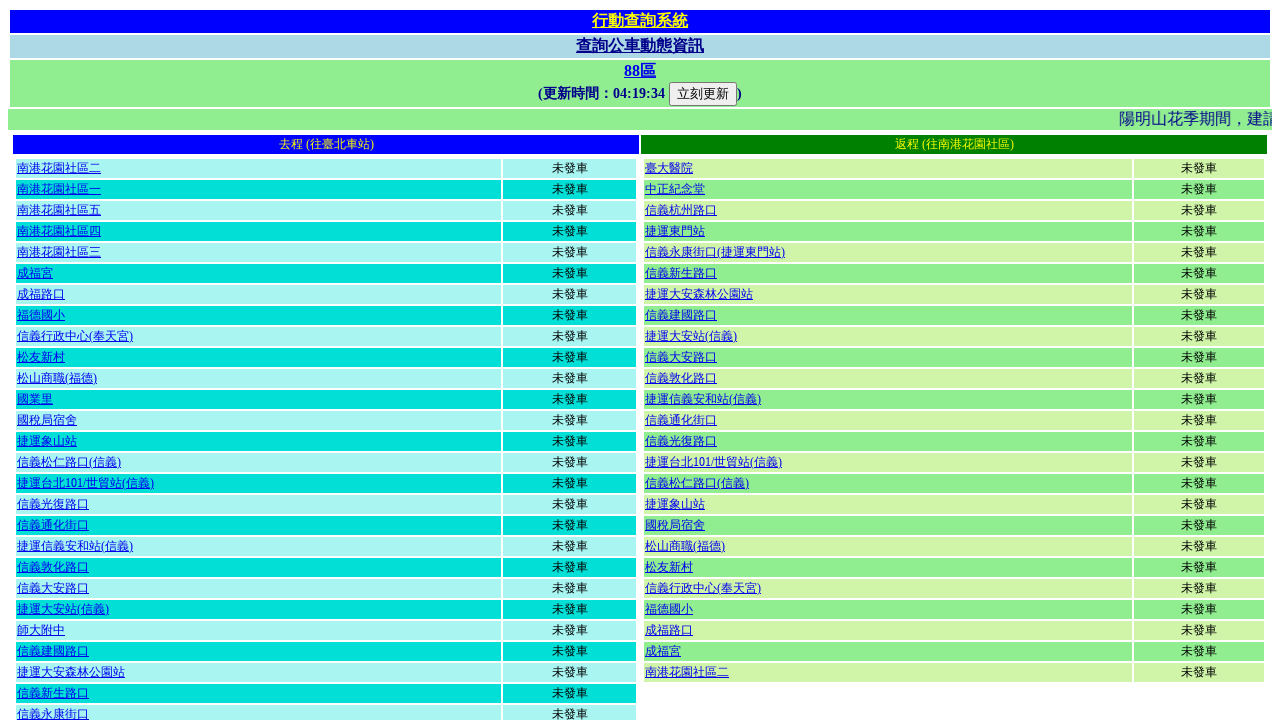

Verified that station information table rows are visible
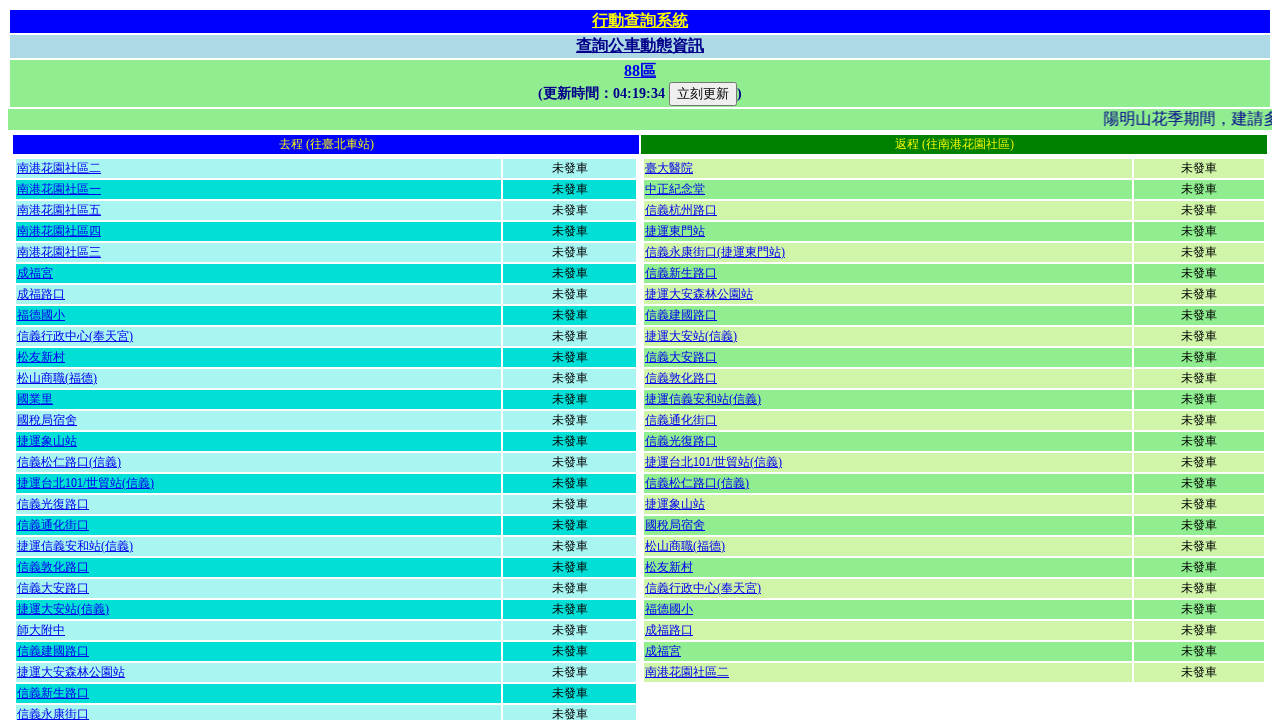

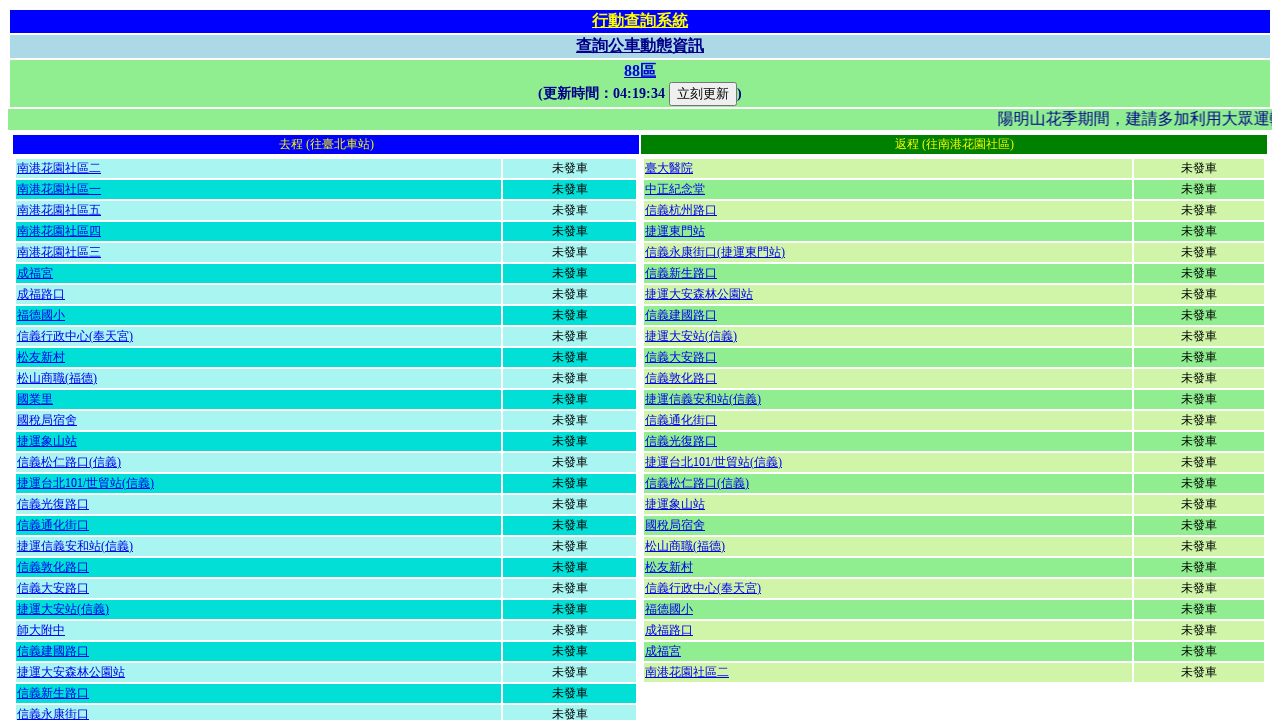